Tests checkbox functionality by navigating to the checkboxes page and toggling both checkboxes multiple times to verify their state changes

Starting URL: https://the-internet.herokuapp.com/

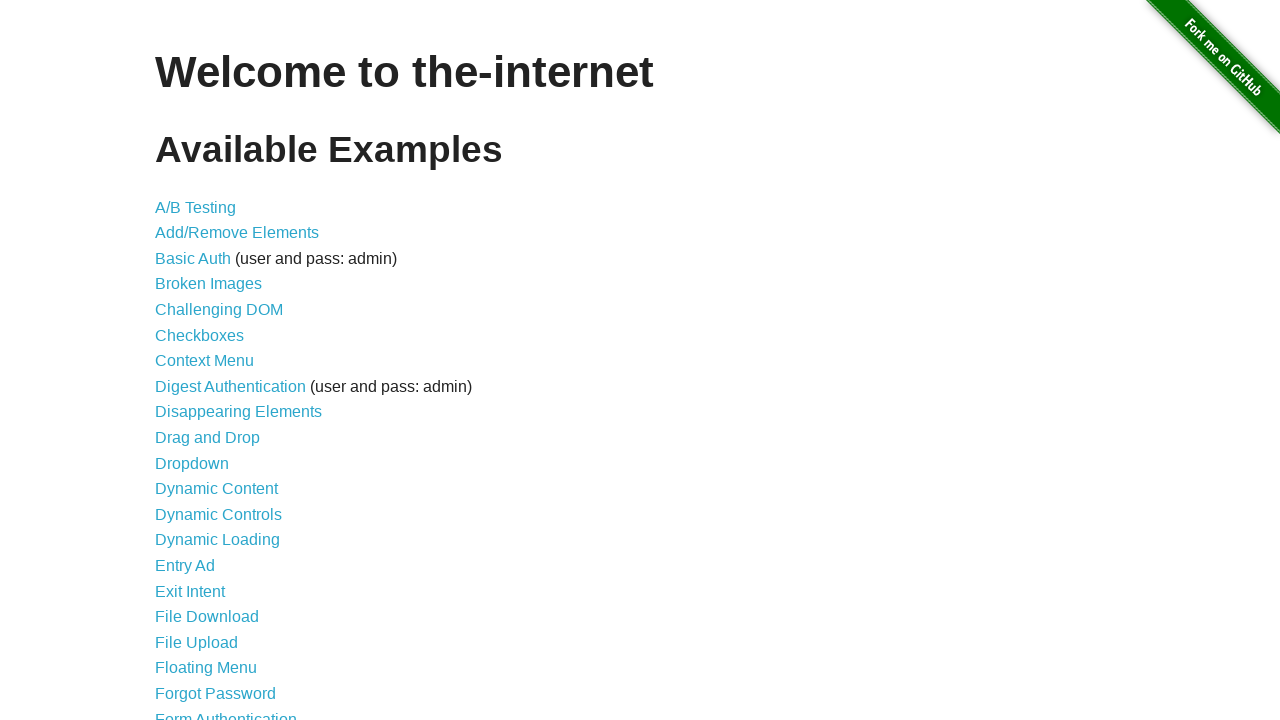

Clicked on the Checkboxes link at (200, 335) on a[href='/checkboxes']
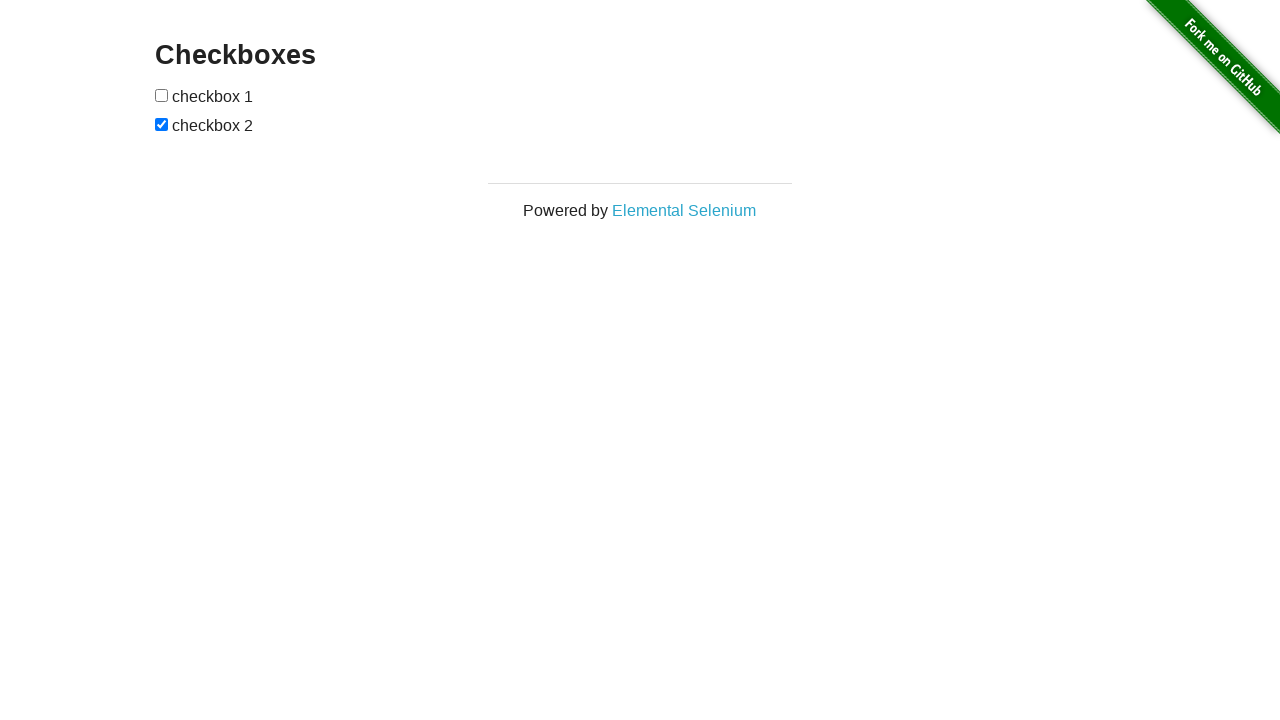

Verified page title is 'Checkboxes'
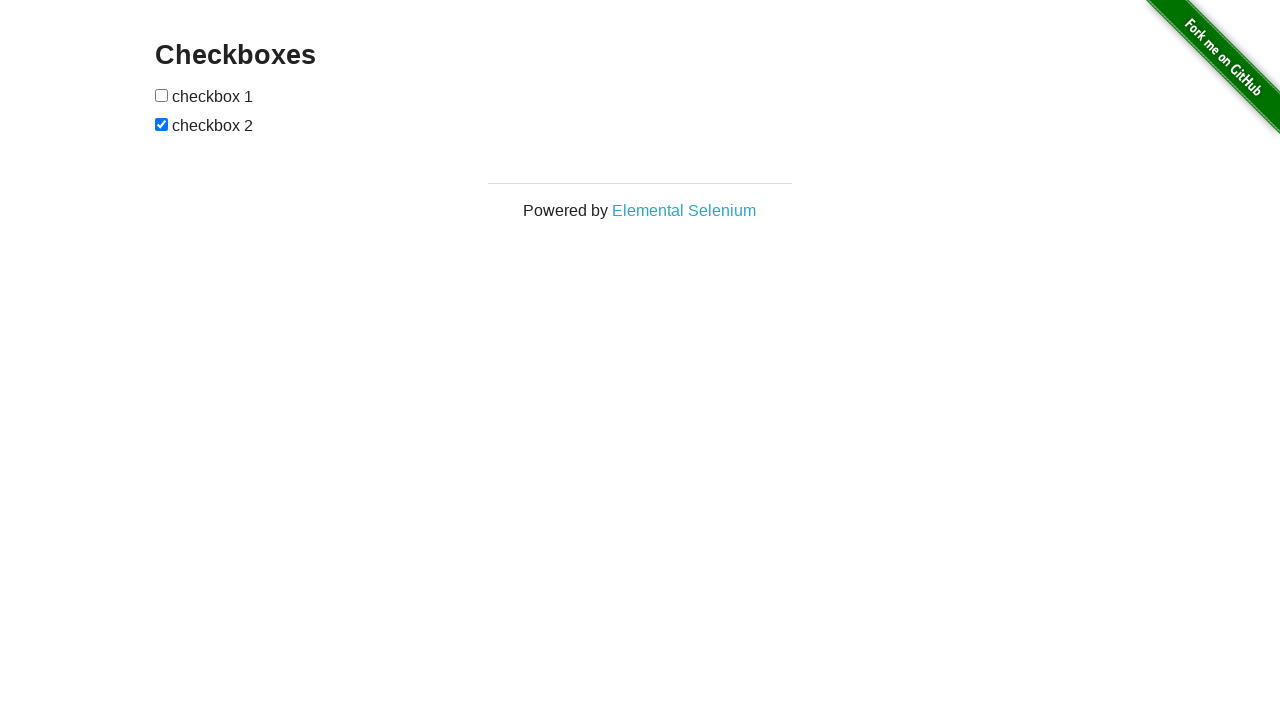

Located first checkbox element
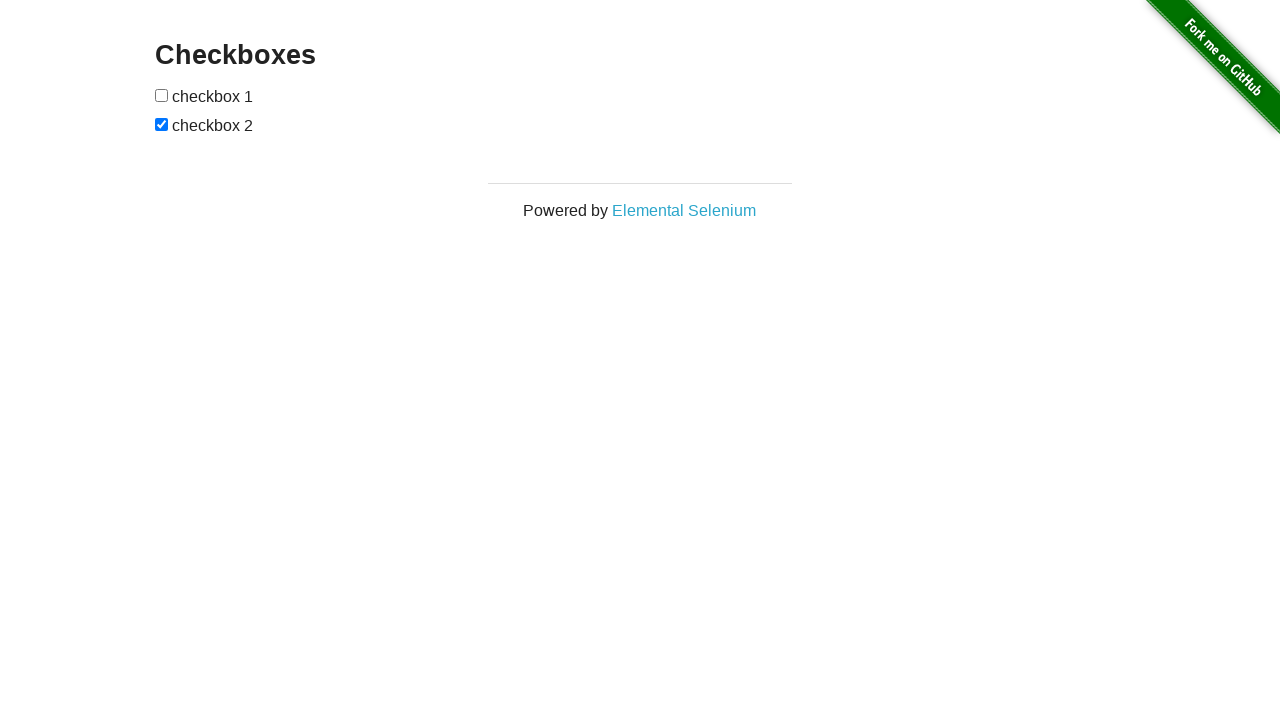

Located second checkbox element
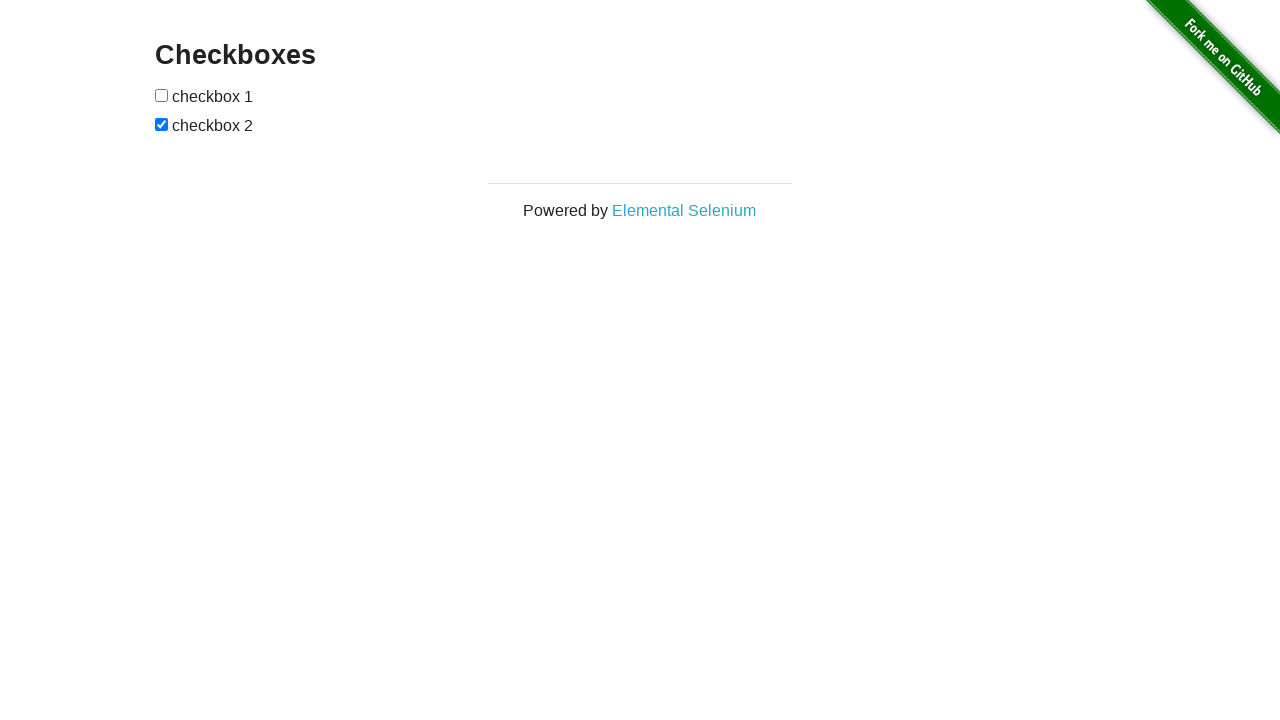

Verified first checkbox is initially unchecked
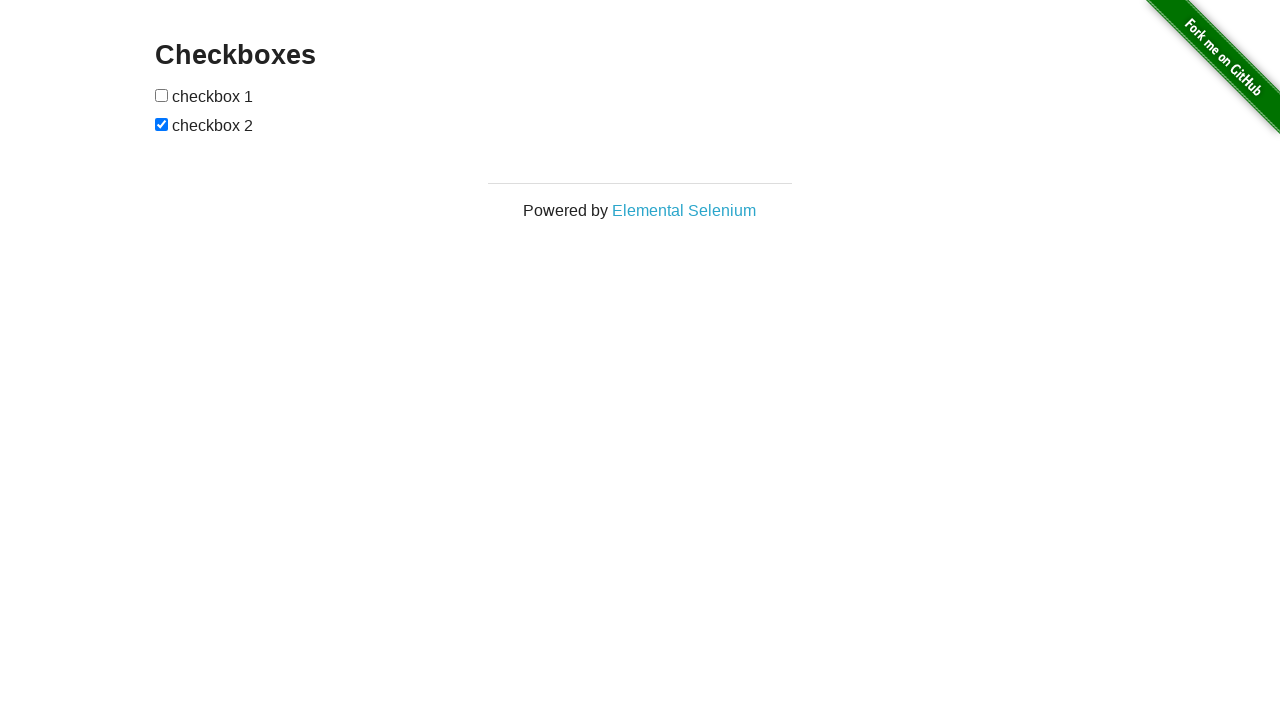

Verified second checkbox is initially checked
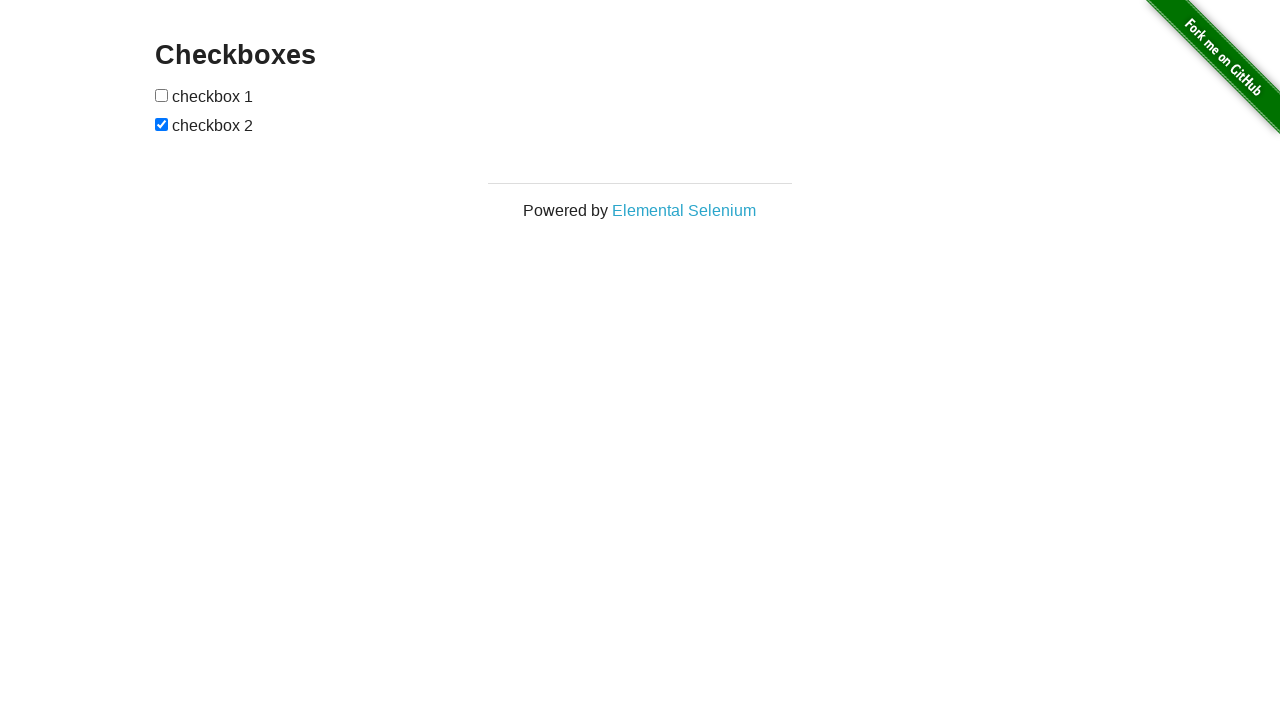

Clicked first checkbox to toggle it at (162, 95) on form#checkboxes input >> nth=0
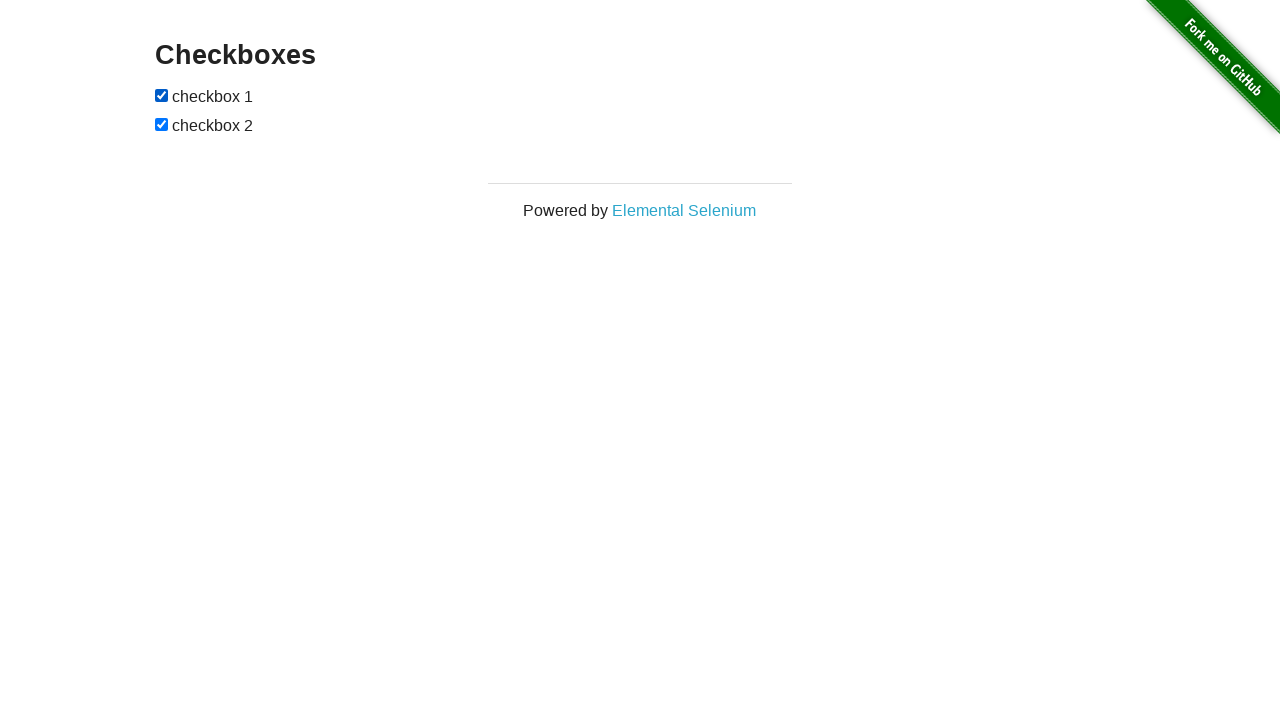

Clicked second checkbox to toggle it at (162, 124) on form#checkboxes input >> nth=1
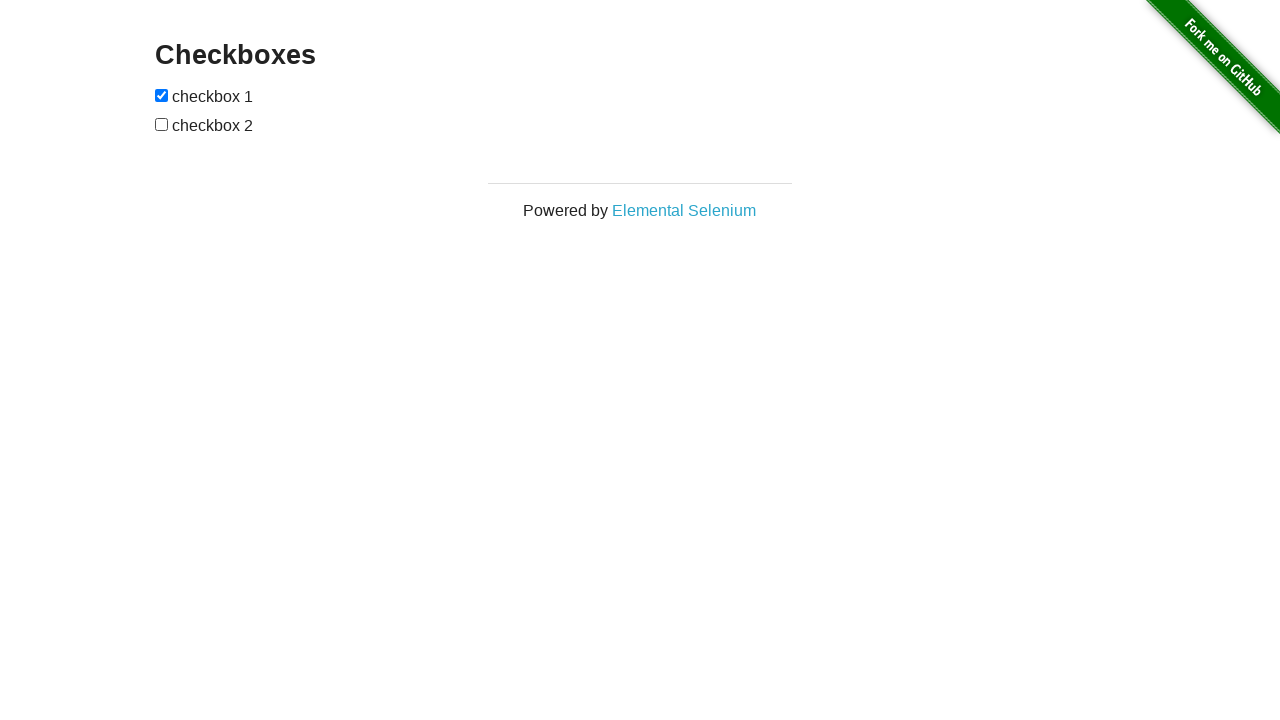

Verified first checkbox is now checked after toggle
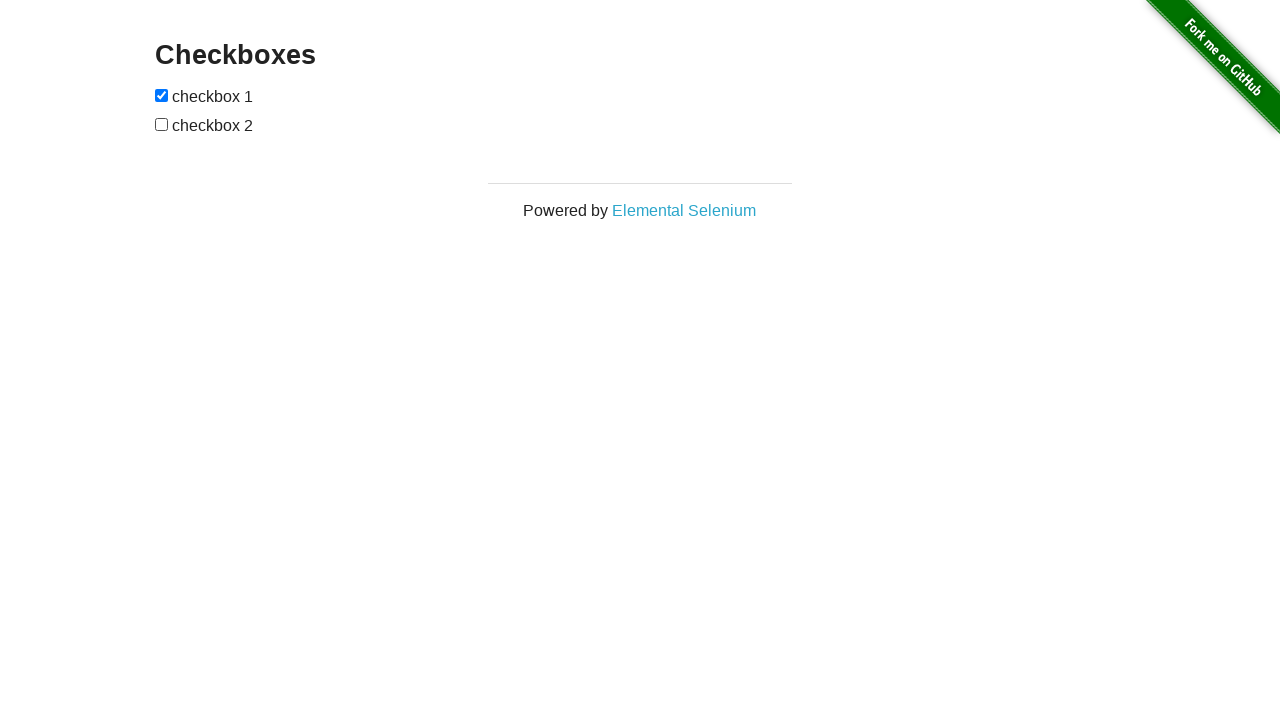

Verified second checkbox is now unchecked after toggle
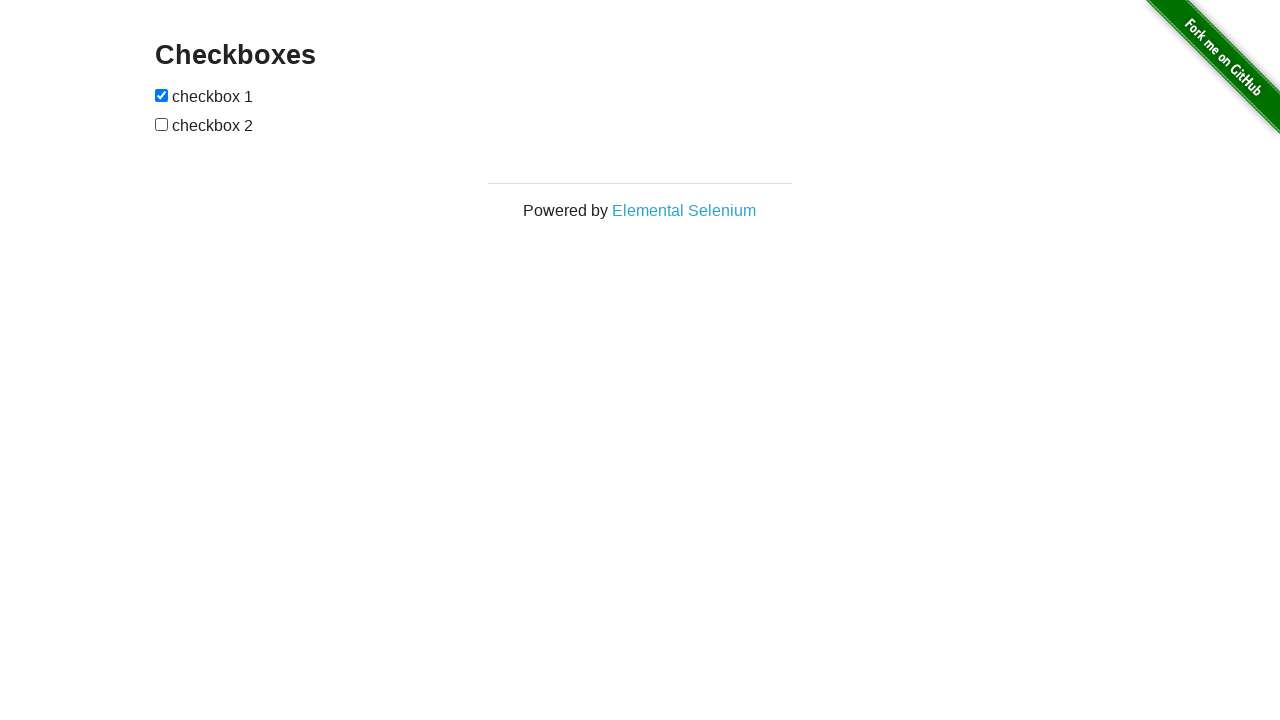

Clicked first checkbox to toggle it back at (162, 95) on form#checkboxes input >> nth=0
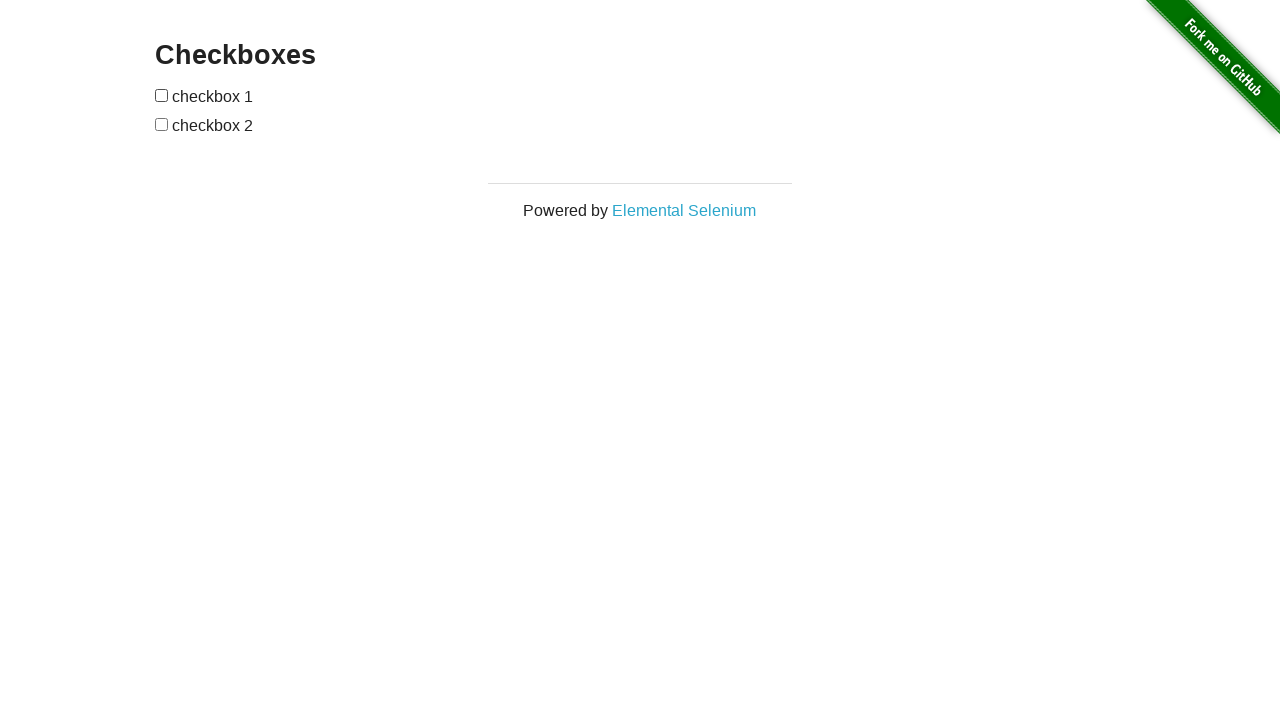

Clicked second checkbox to toggle it back at (162, 124) on form#checkboxes input >> nth=1
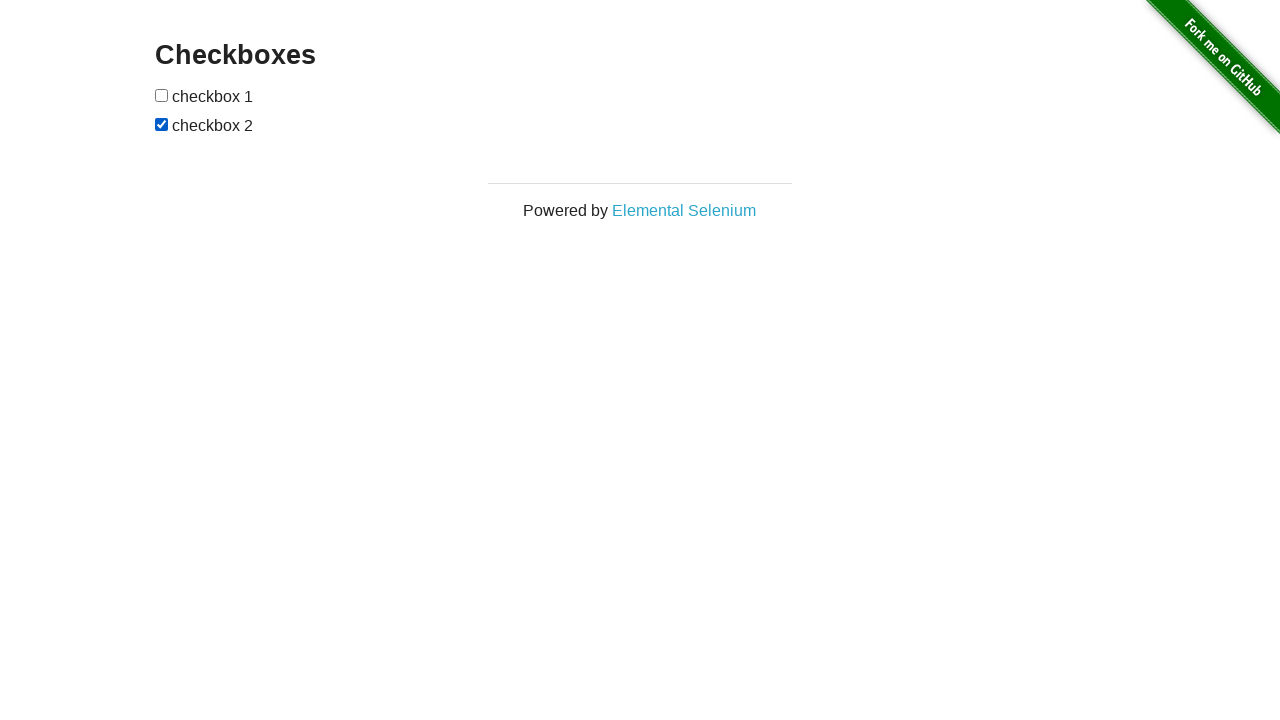

Verified first checkbox is unchecked in final state
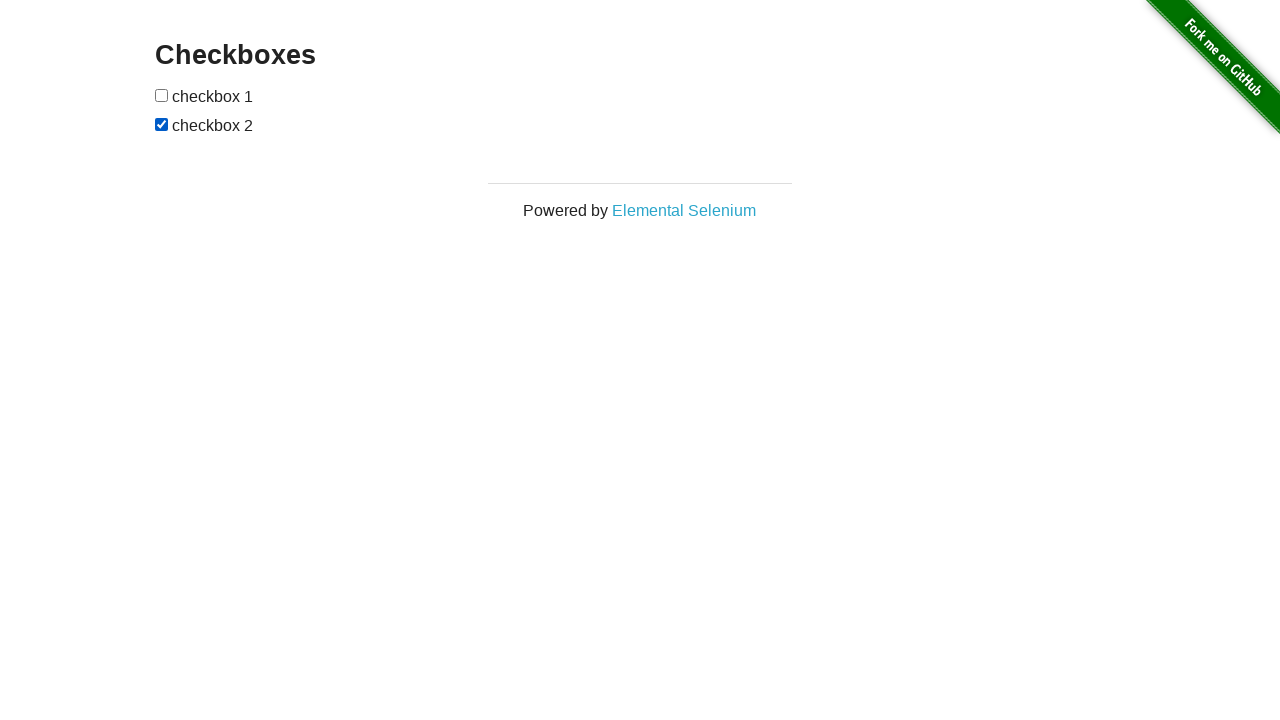

Verified second checkbox is checked in final state
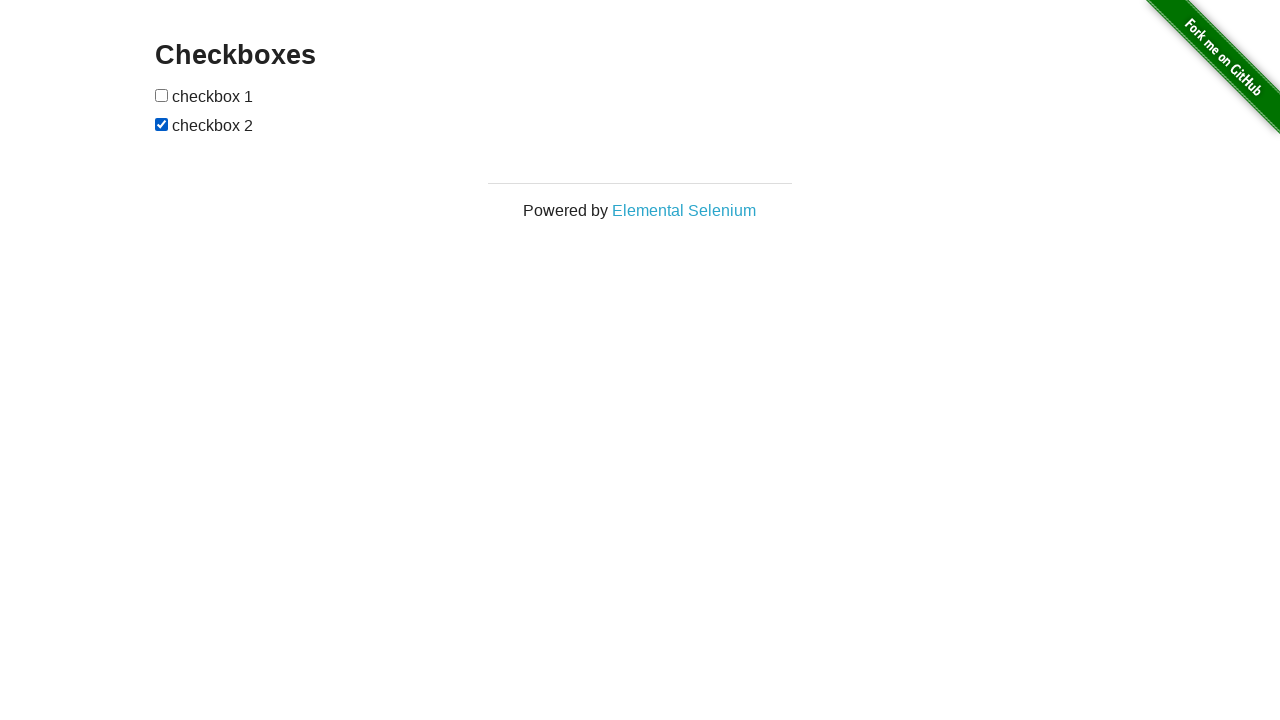

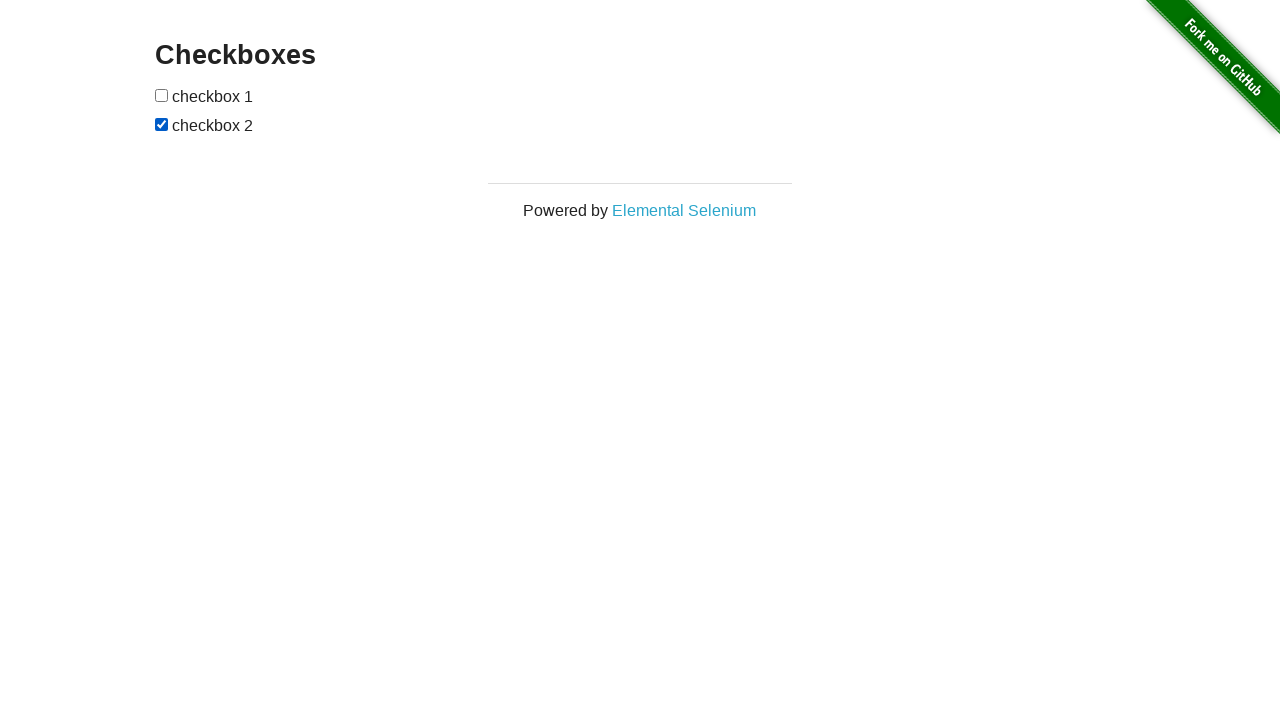